Navigates to the OrangeHRM demo site and verifies the page loads by checking the page title

Starting URL: https://opensource-demo.orangehrmlive.com/

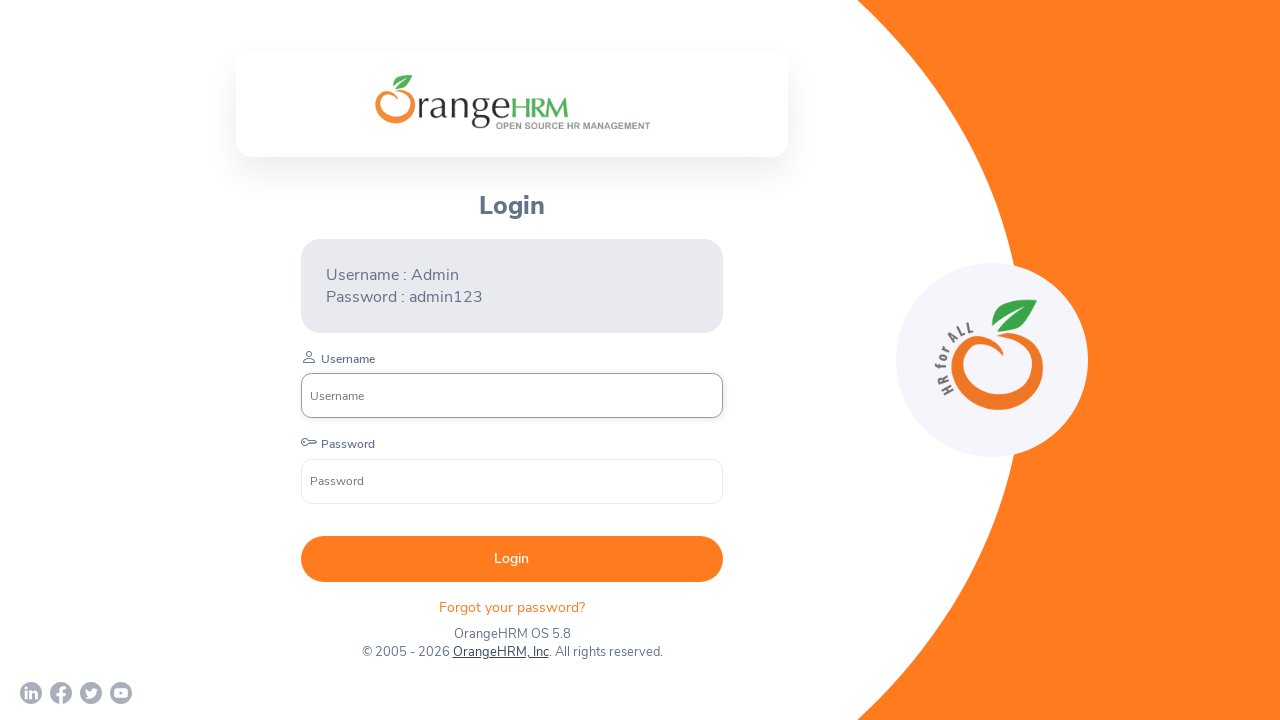

Waited for page to reach domcontentloaded state
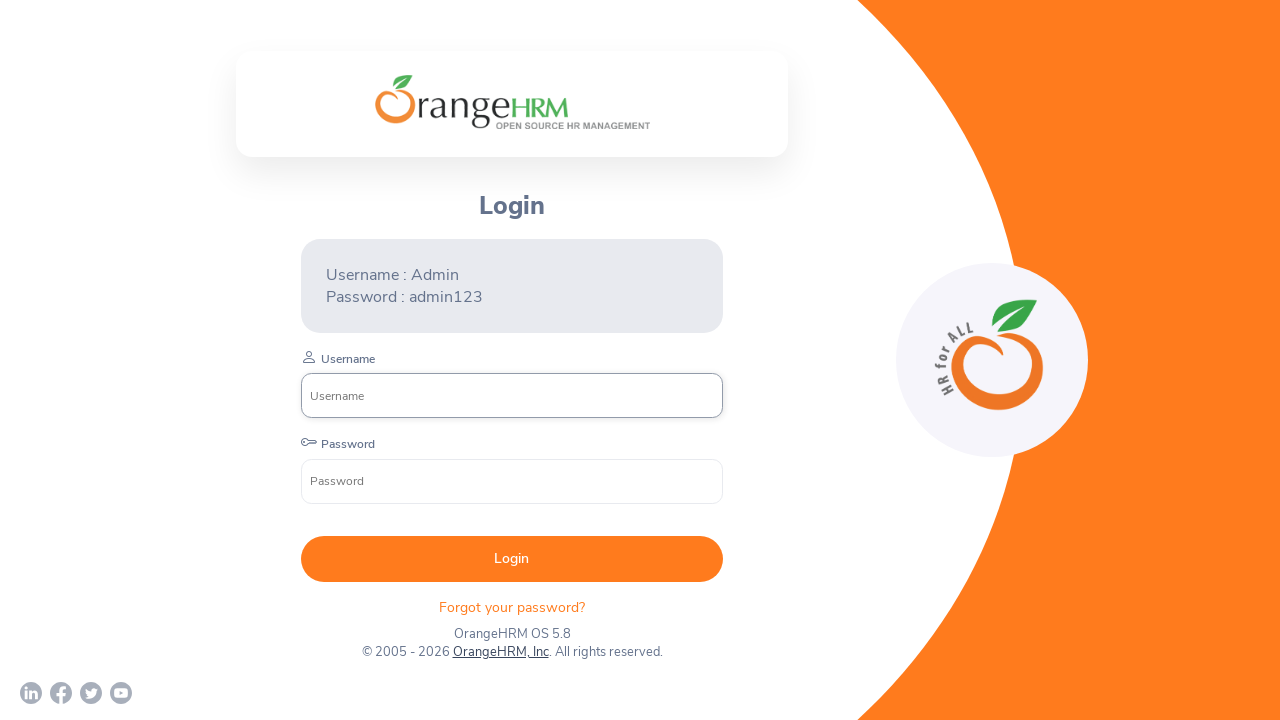

Retrieved page title
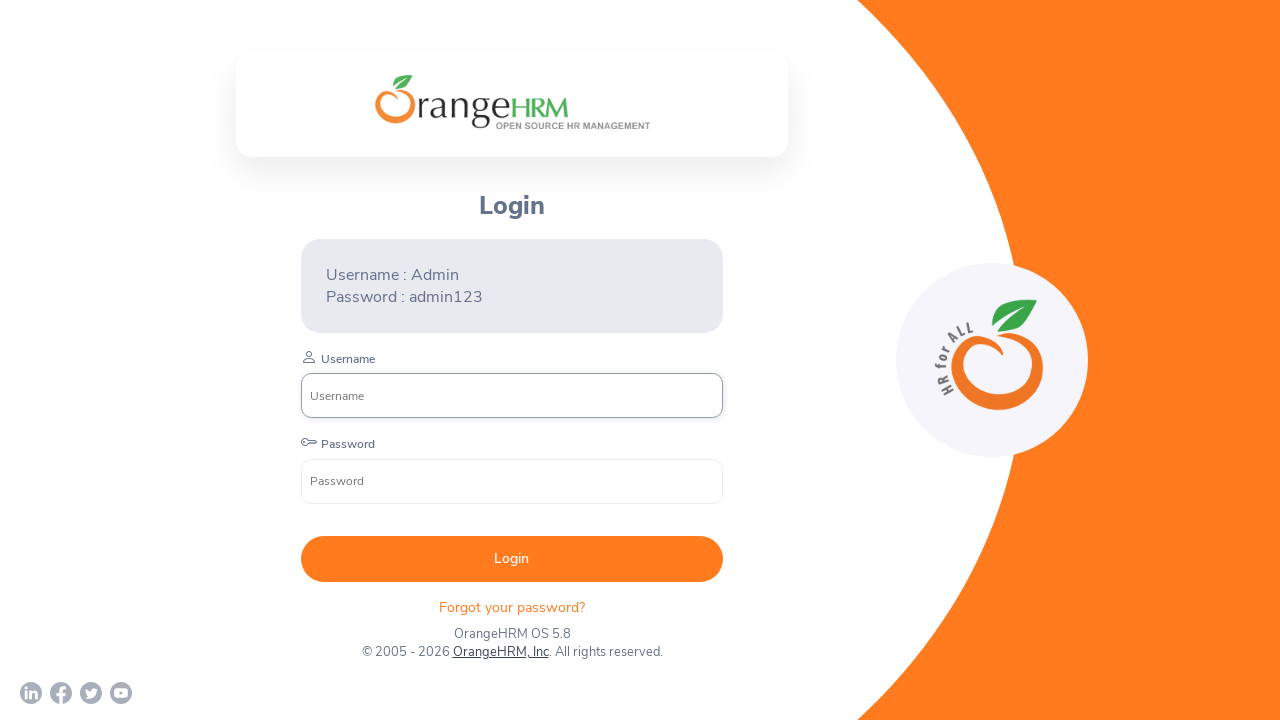

Verified page title is not empty
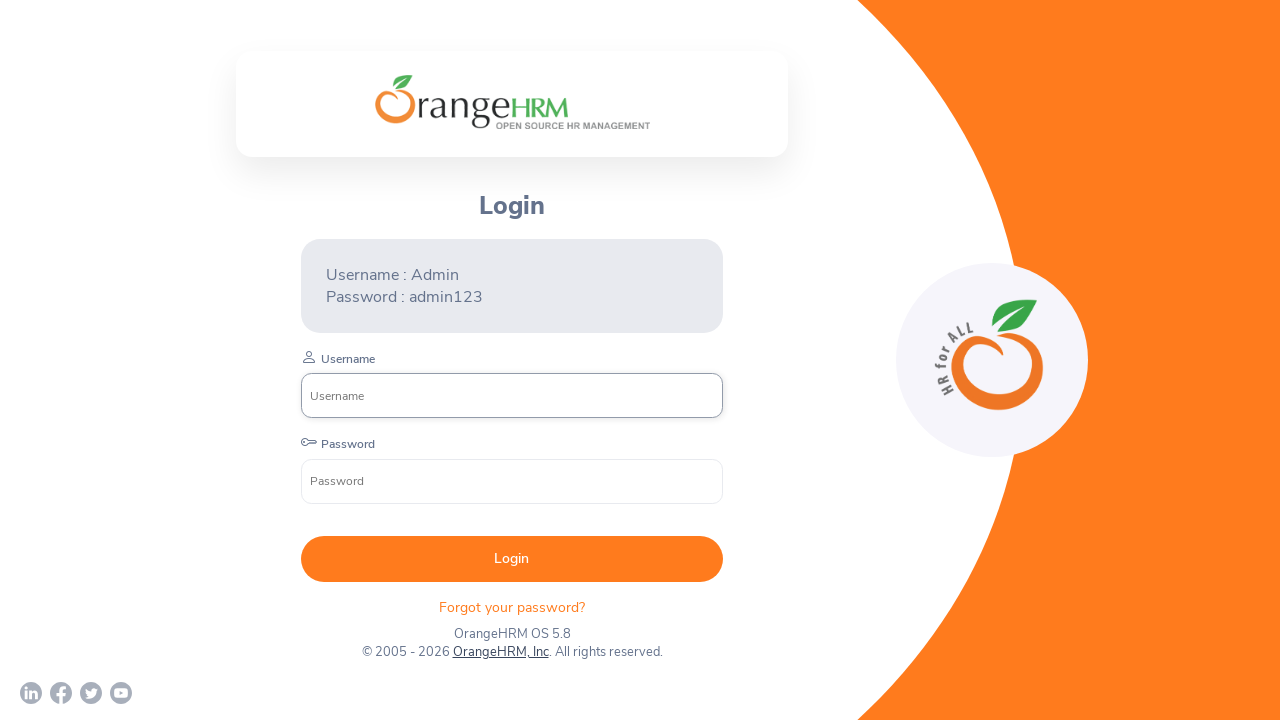

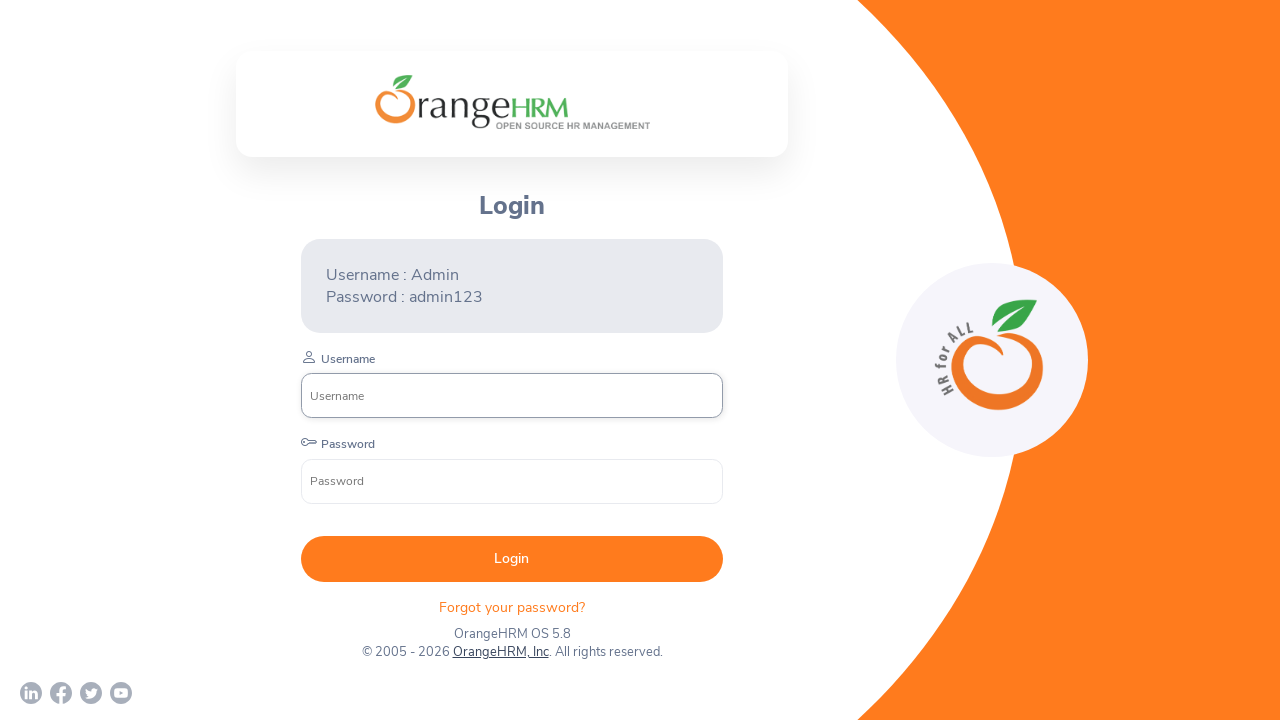